Tests double-click functionality by double-clicking a button and verifying the success message appears

Starting URL: https://demoqa.com/buttons

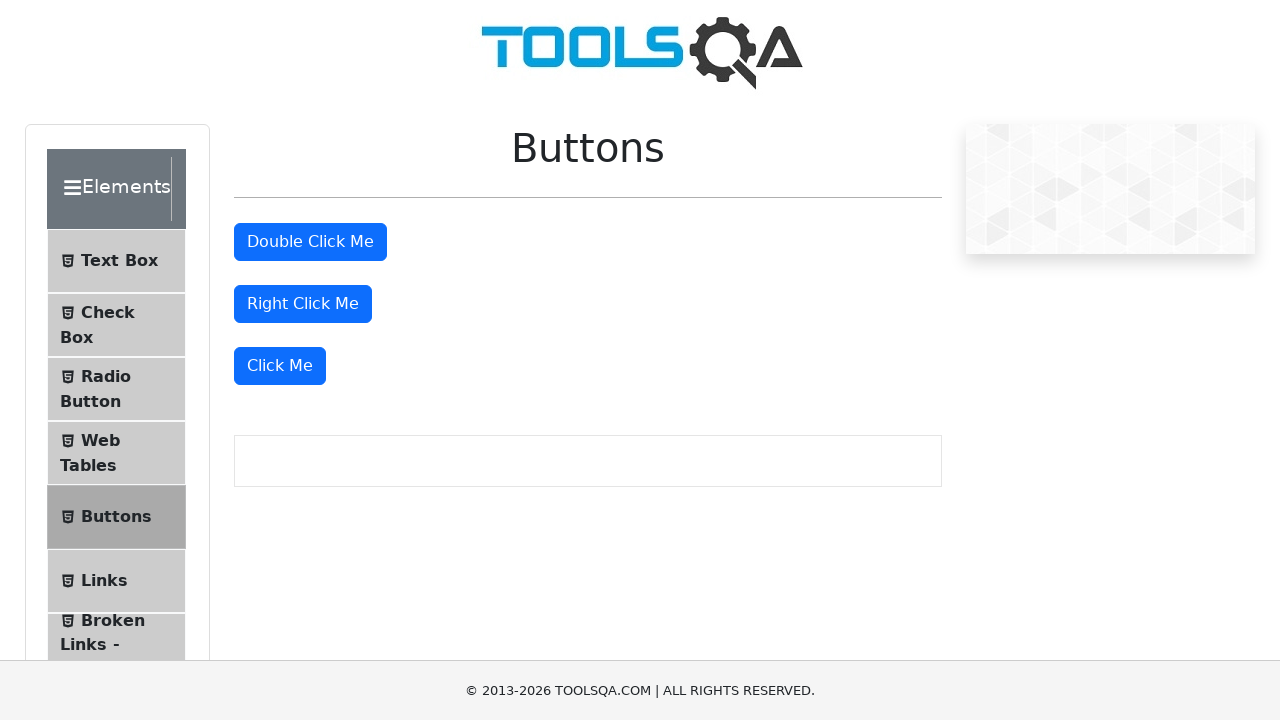

Located the double-click button element
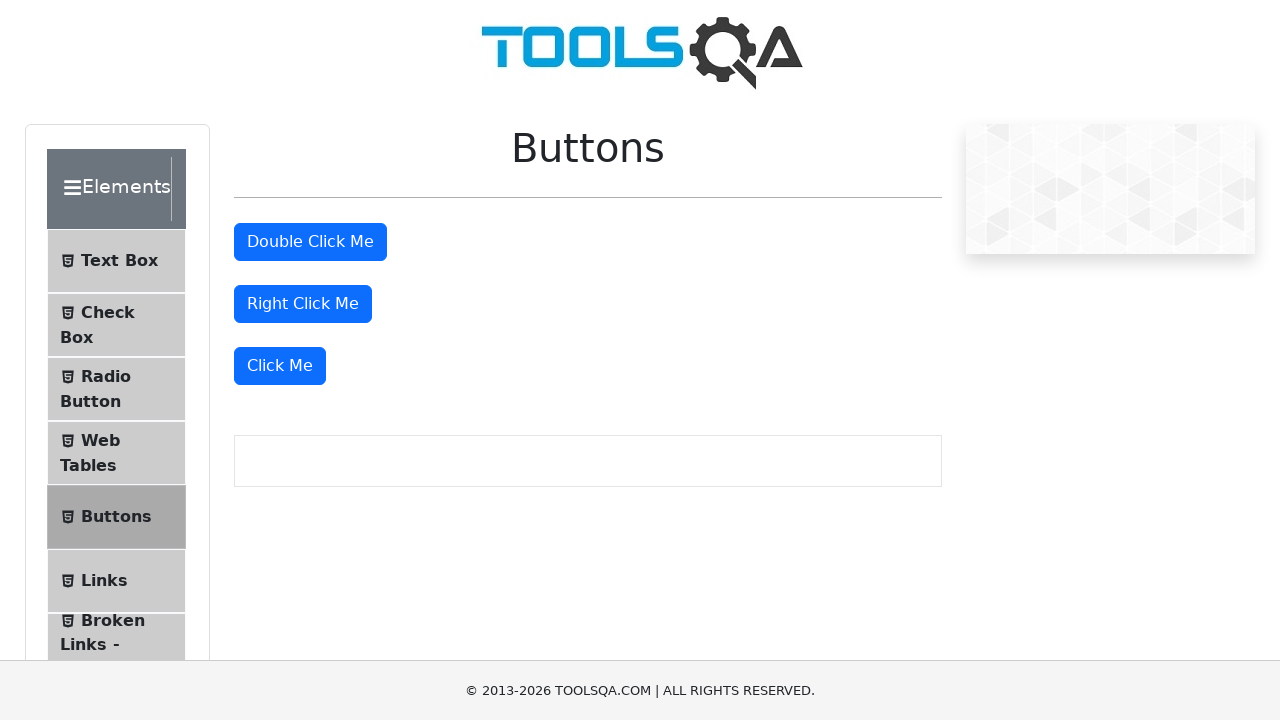

Scrolled double-click button into view
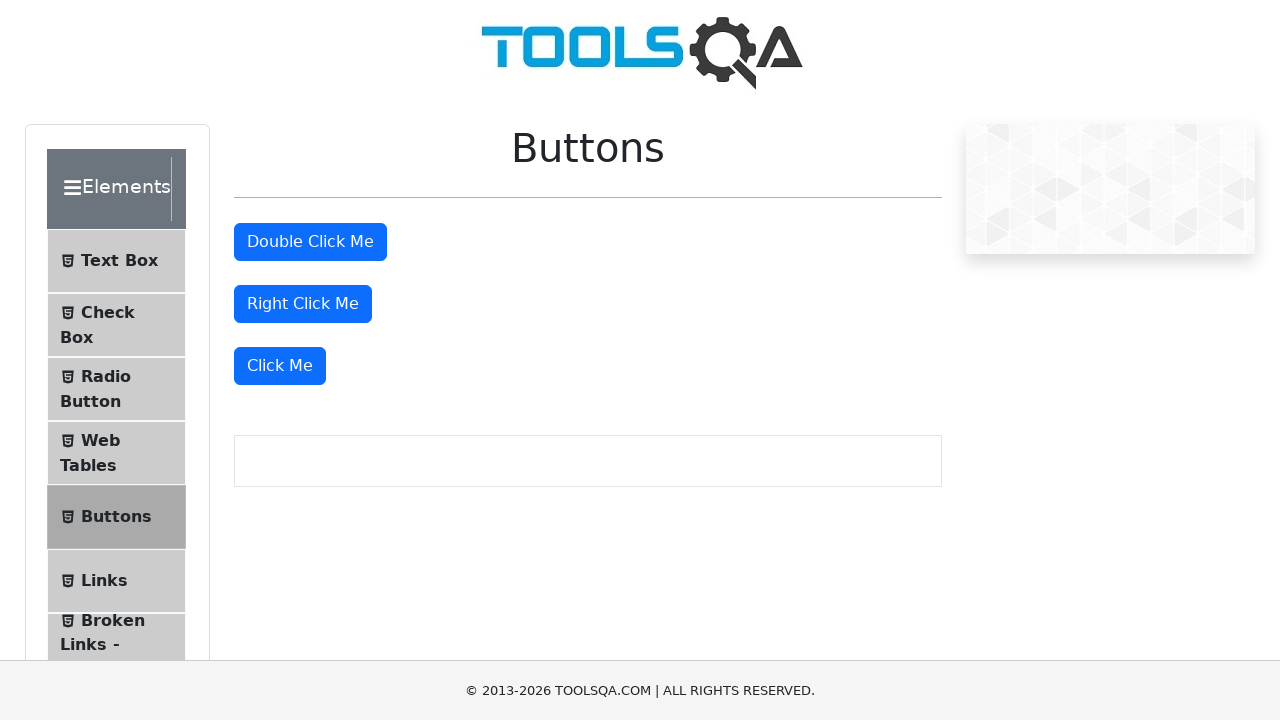

Double-clicked the button at (310, 242) on #doubleClickBtn
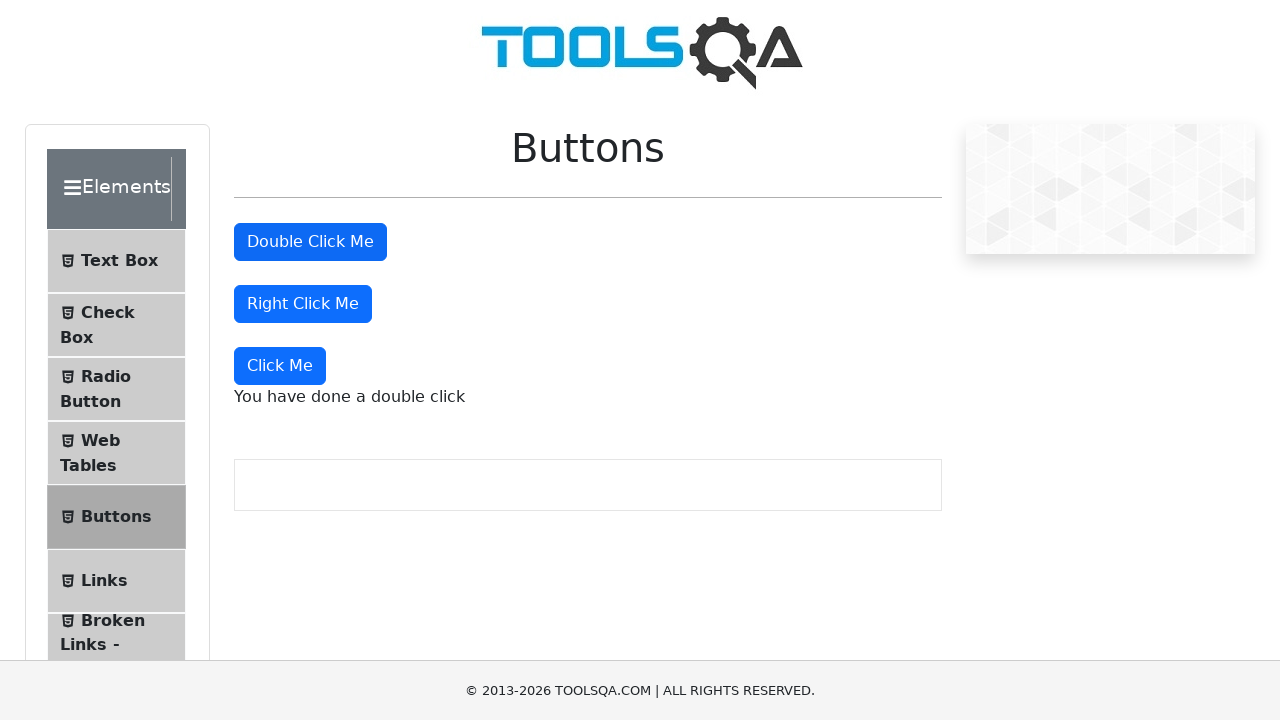

Located the success message element
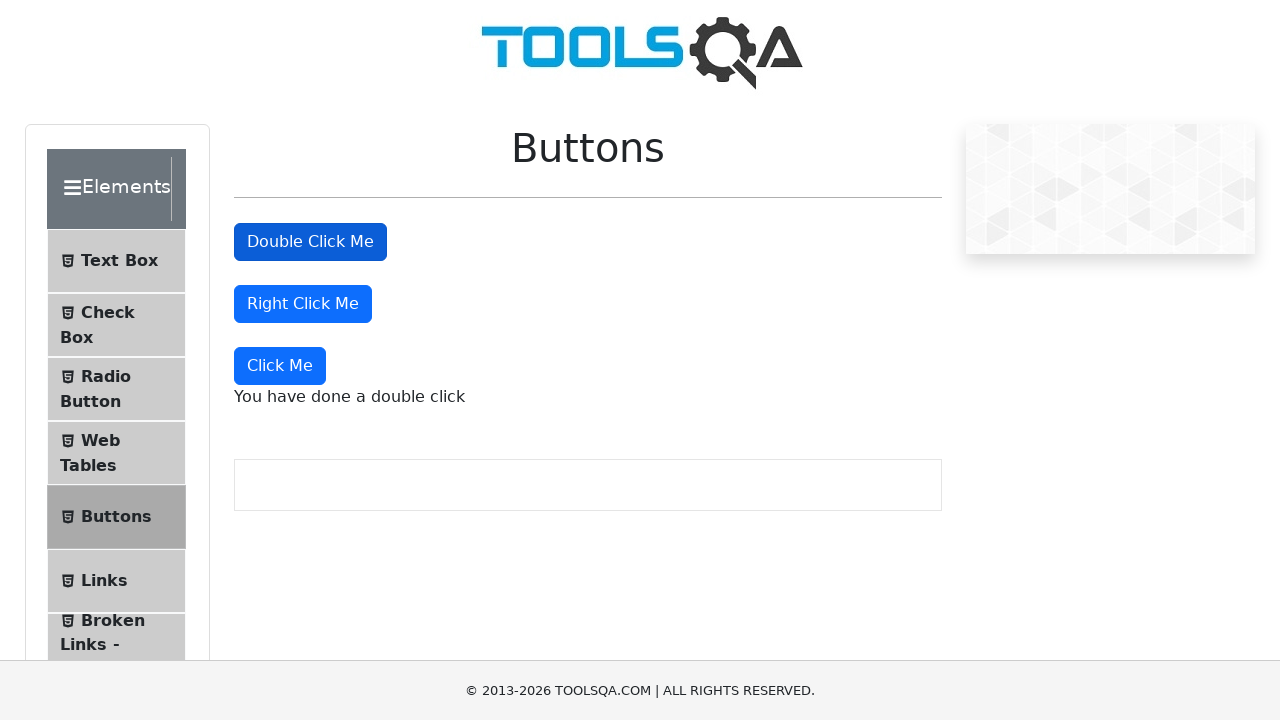

Verified success message displays 'You have done a double click'
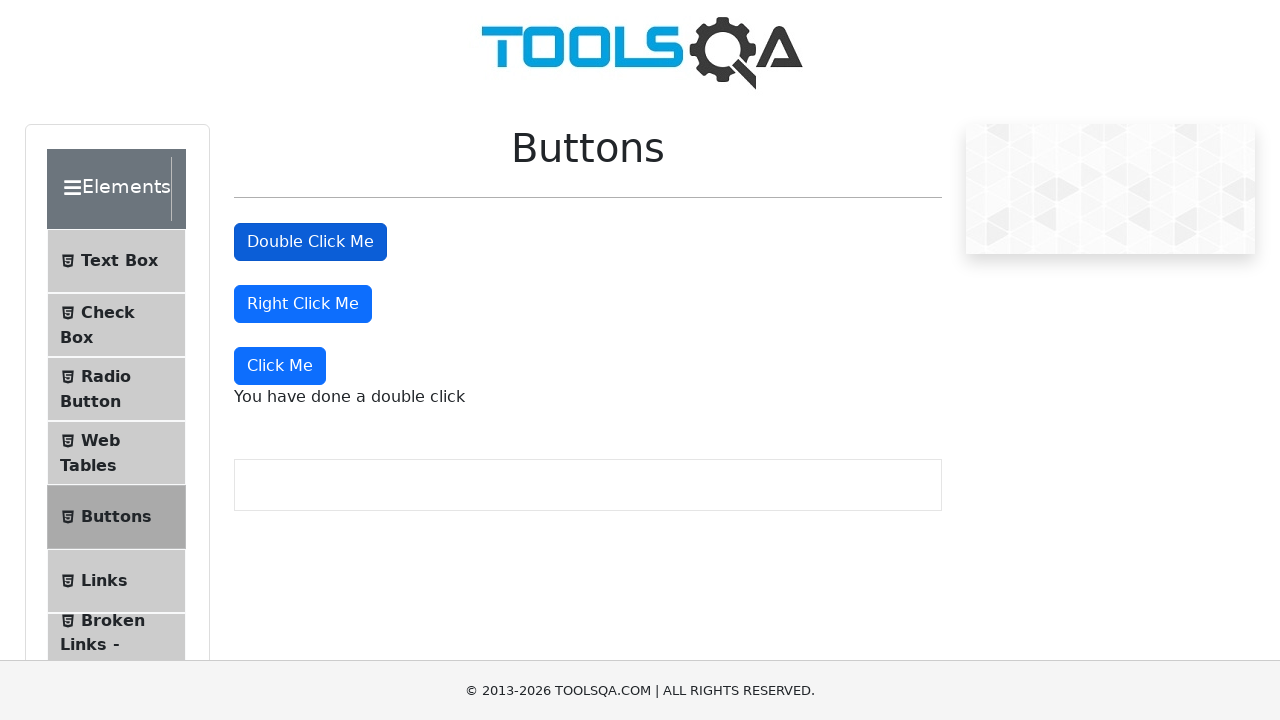

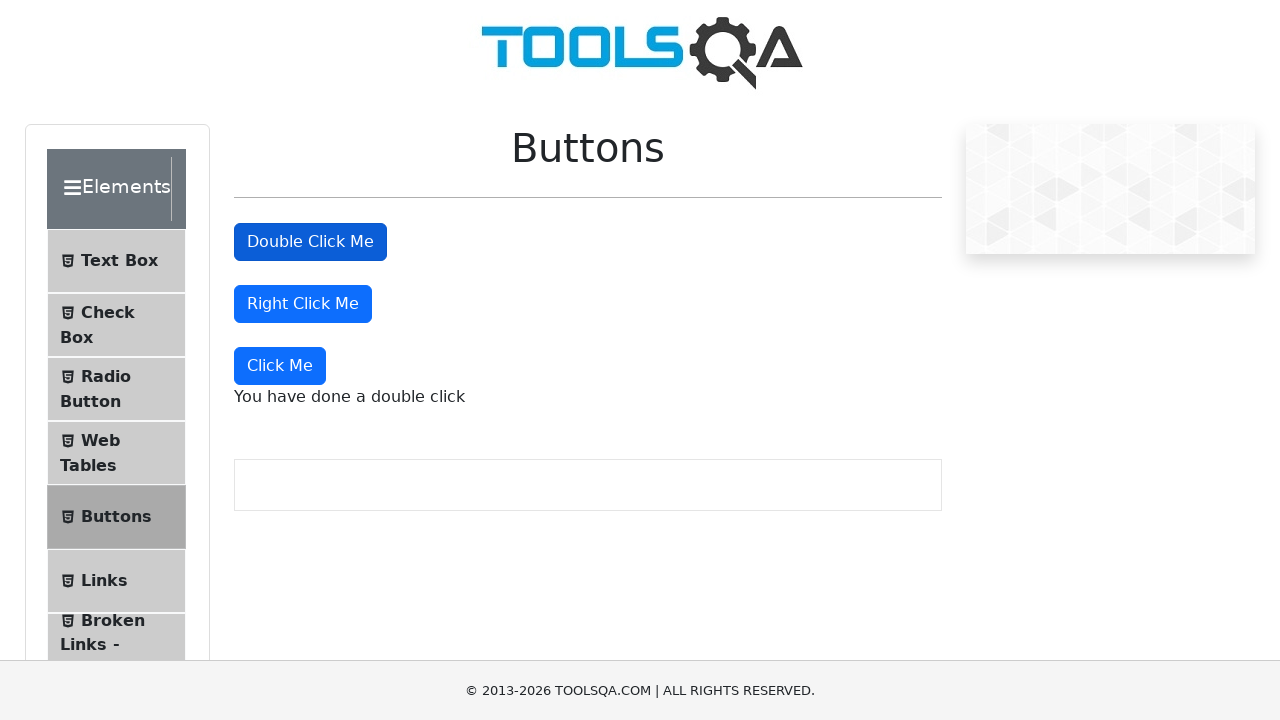